Tests JavaScript executor functionality by scrolling down the page using JavaScript

Starting URL: https://www.automationtesting.co.uk/index.html

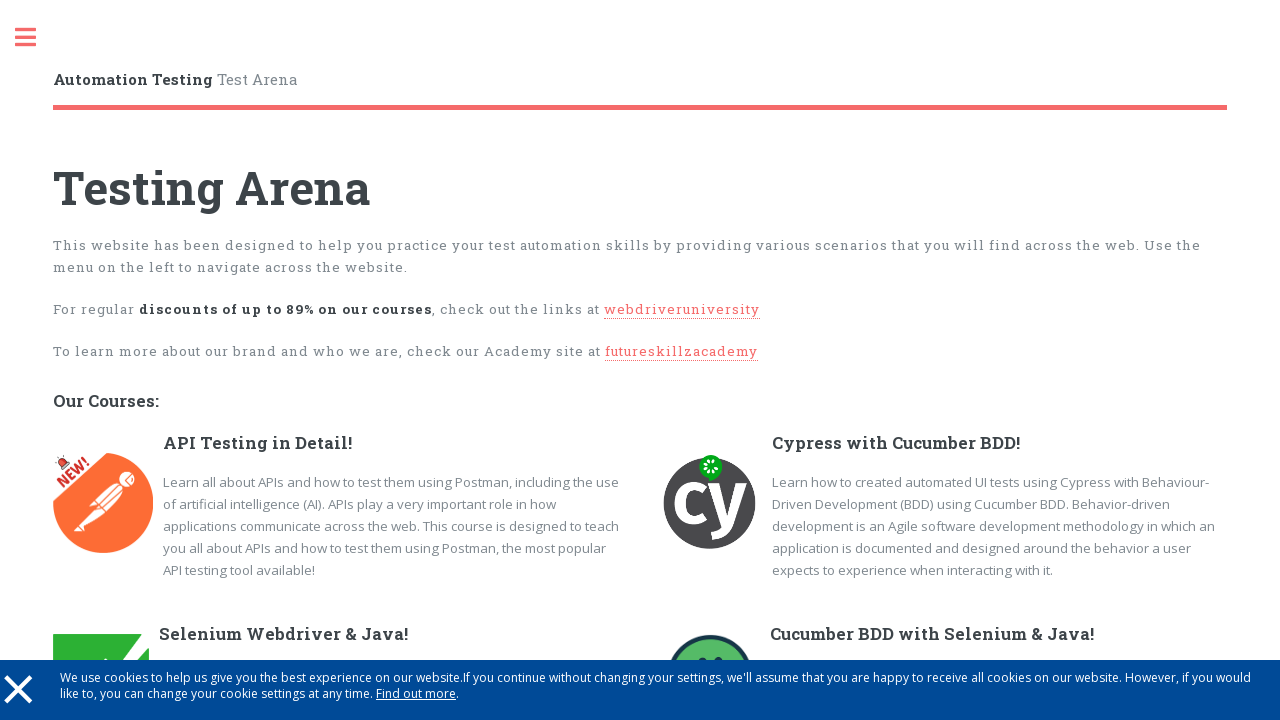

Scrolled down the page by 200 pixels using JavaScript executor
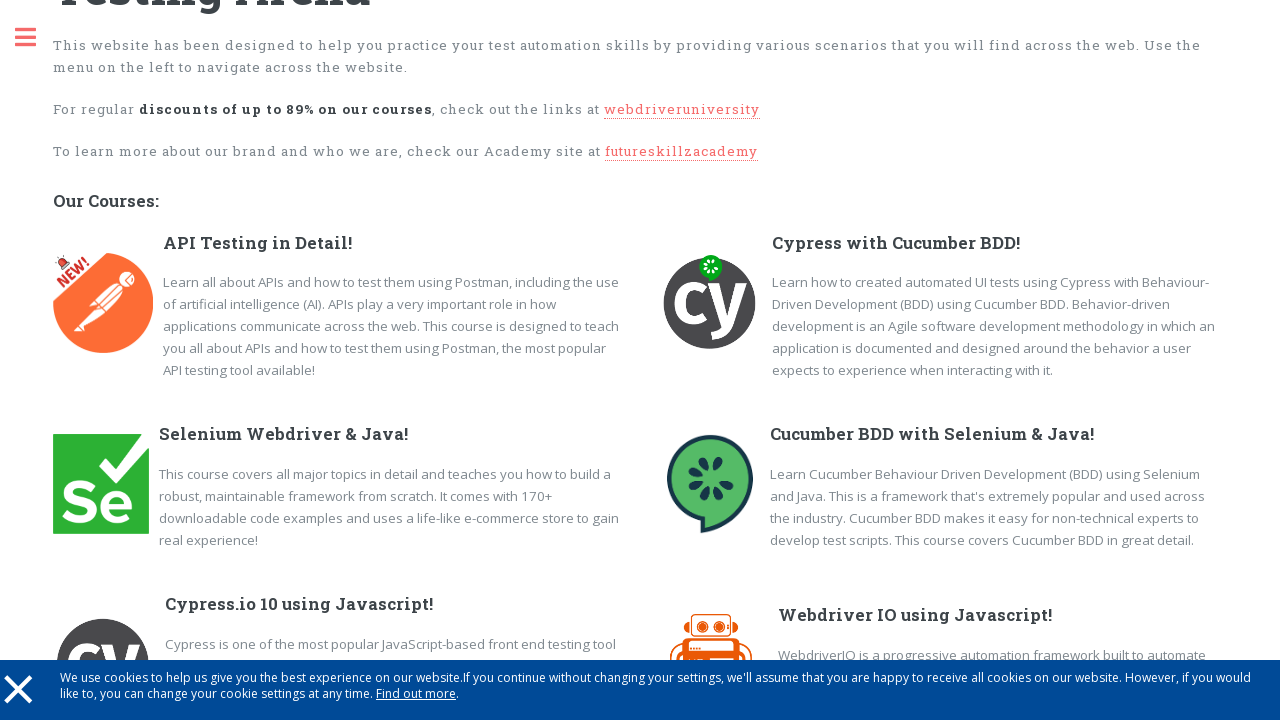

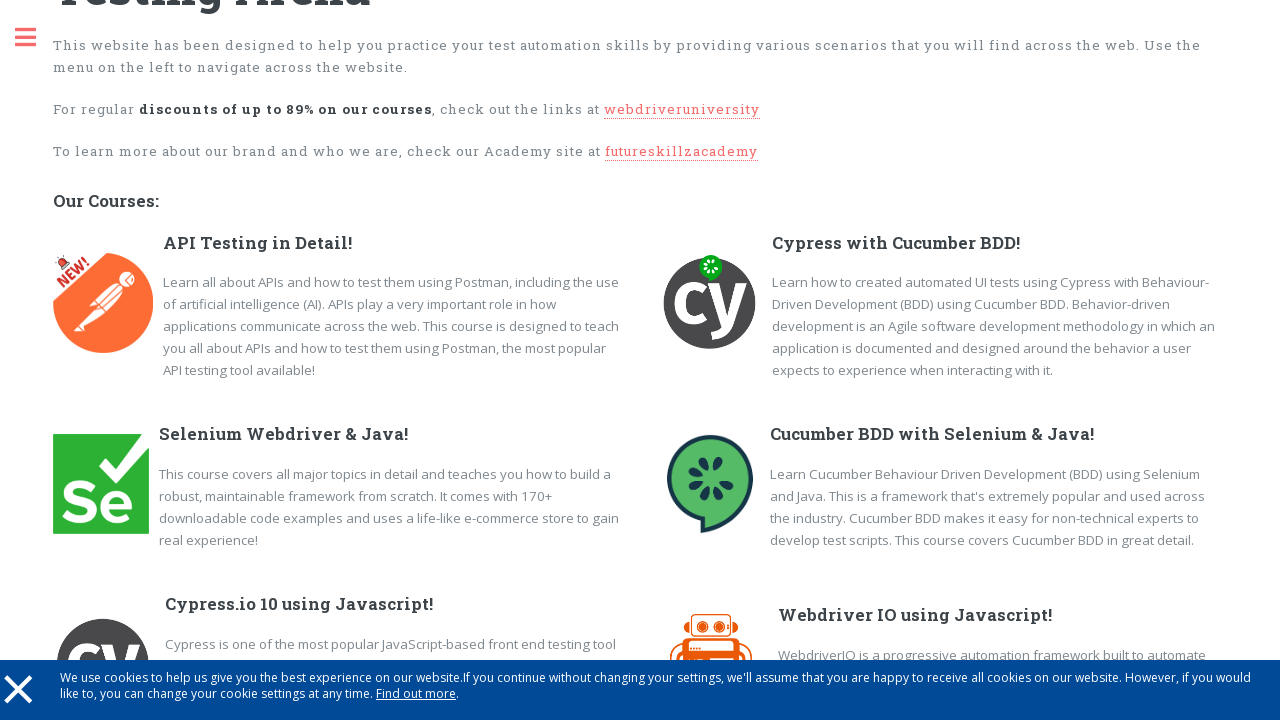